Verifies the page title is "Password generator"

Starting URL: http://angel.net/~nic/passwd.current.html

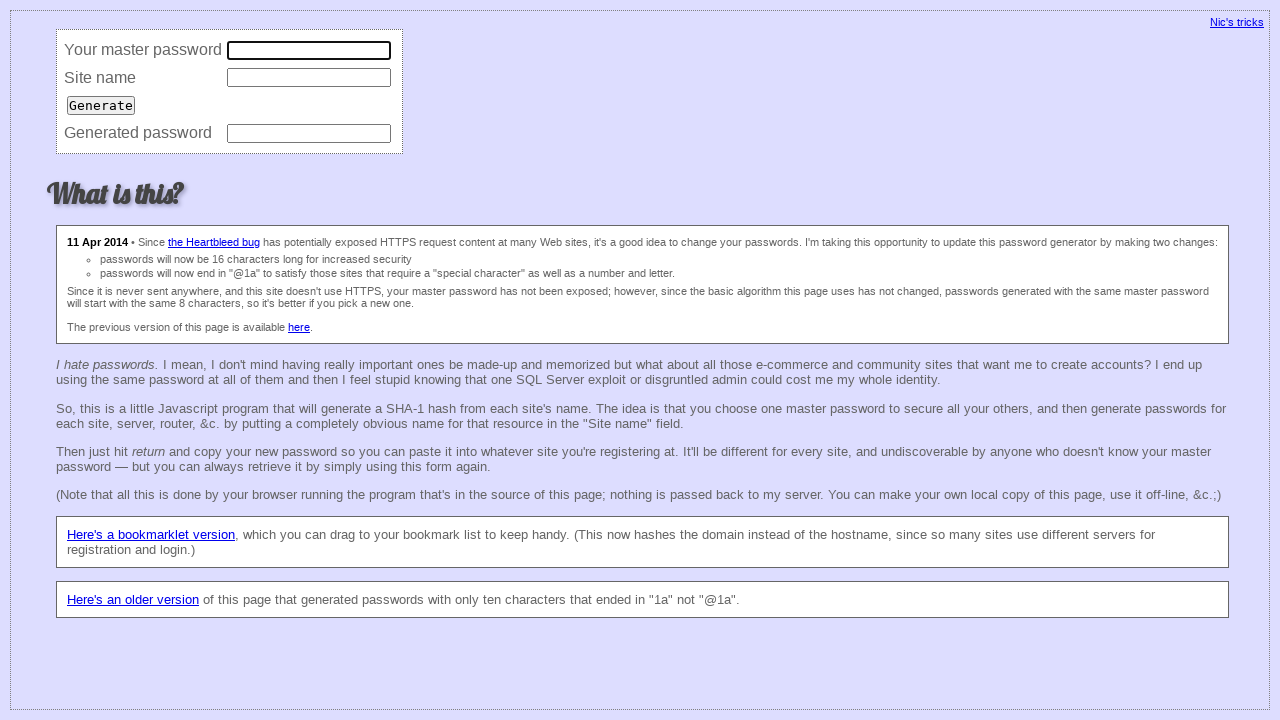

Navigated to password generator page
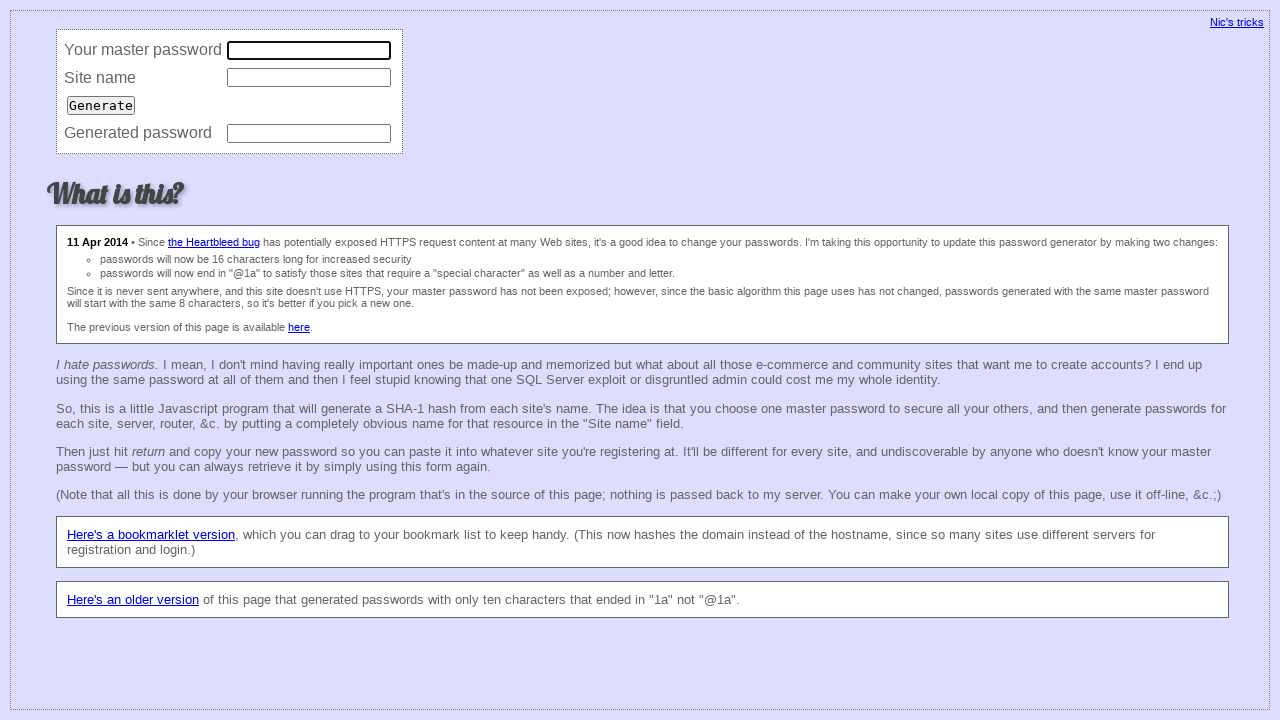

Page DOM content loaded
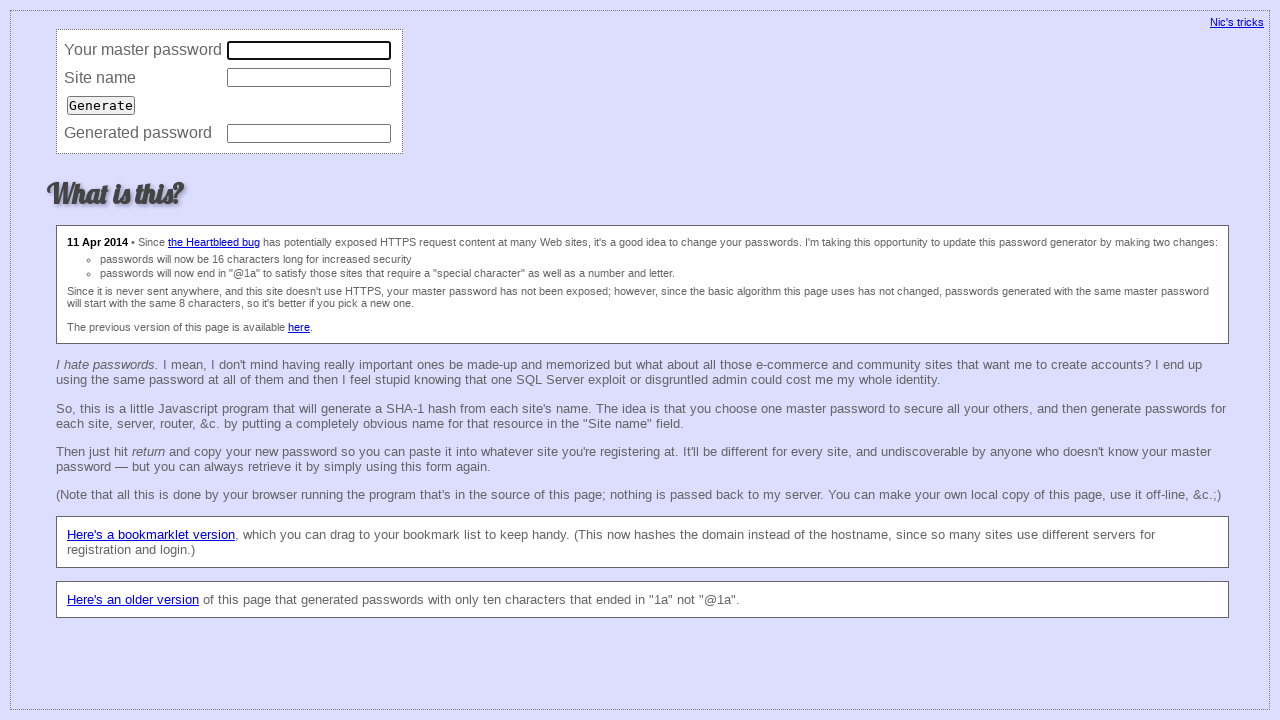

Verified page title is 'Password generator'
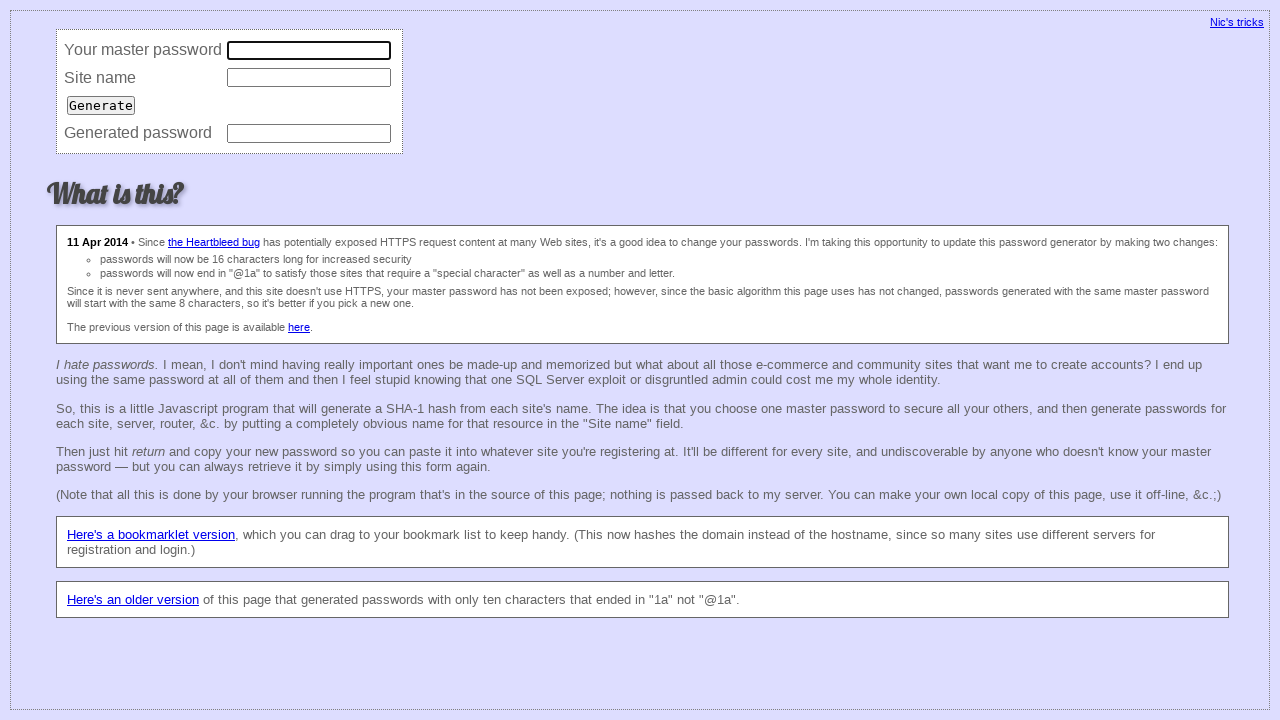

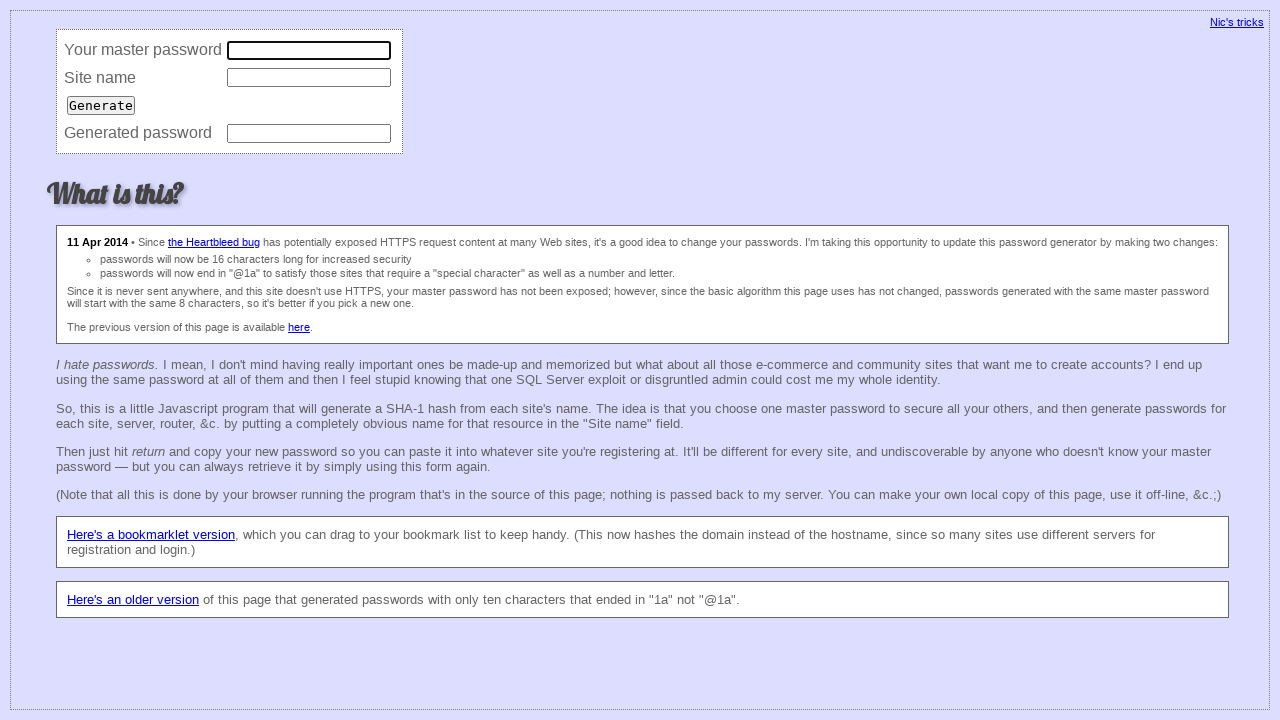